Fills out a registration form with user details including name, email, and password fields, then submits the form

Starting URL: https://www.hyrtutorials.com/p/add-padding-to-containers.html

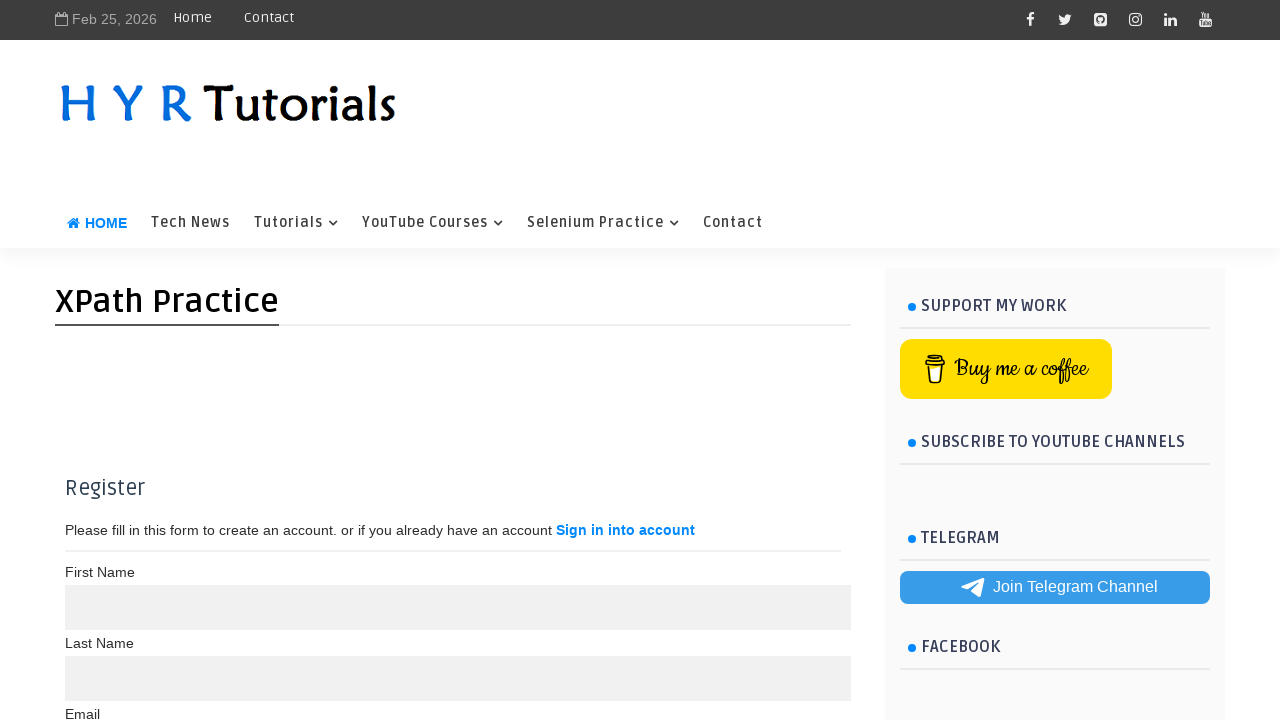

Filled first name field with 'Rakesh' on input[name='name']
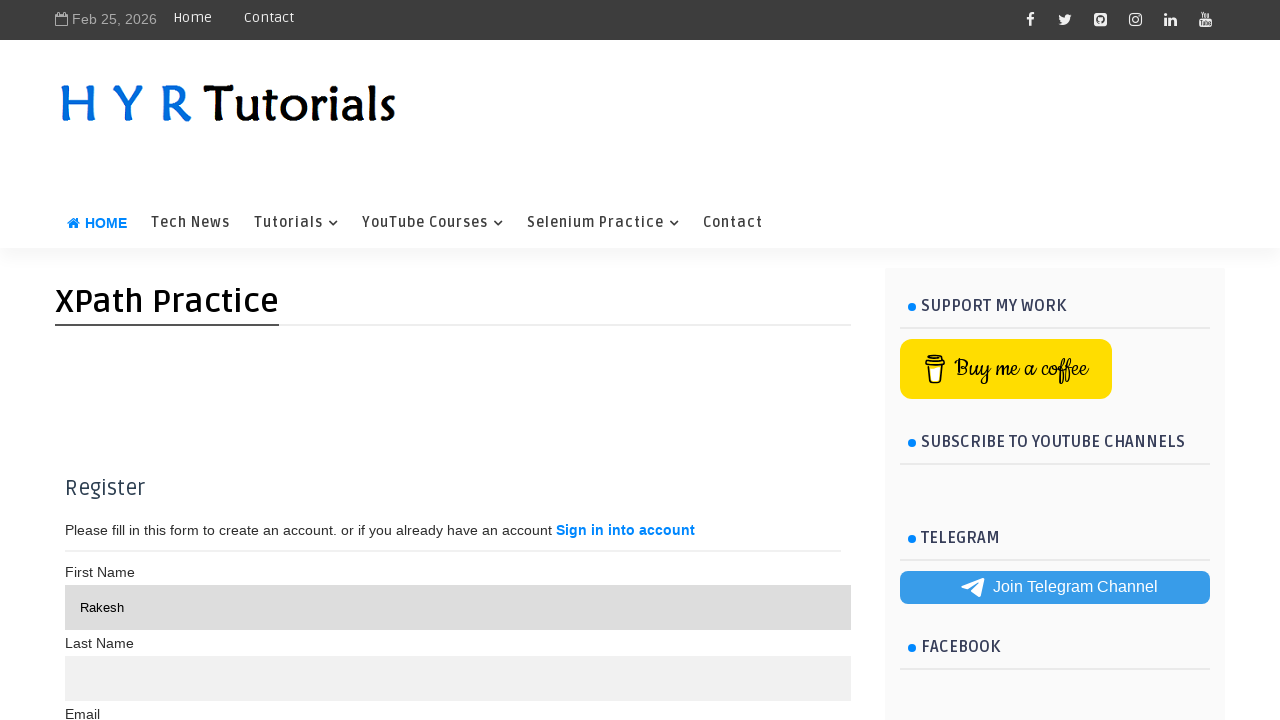

Filled last name field with 'Kumar' on //*[@id='post-body-299858861183690484']/div/form/div[1]/input[2]
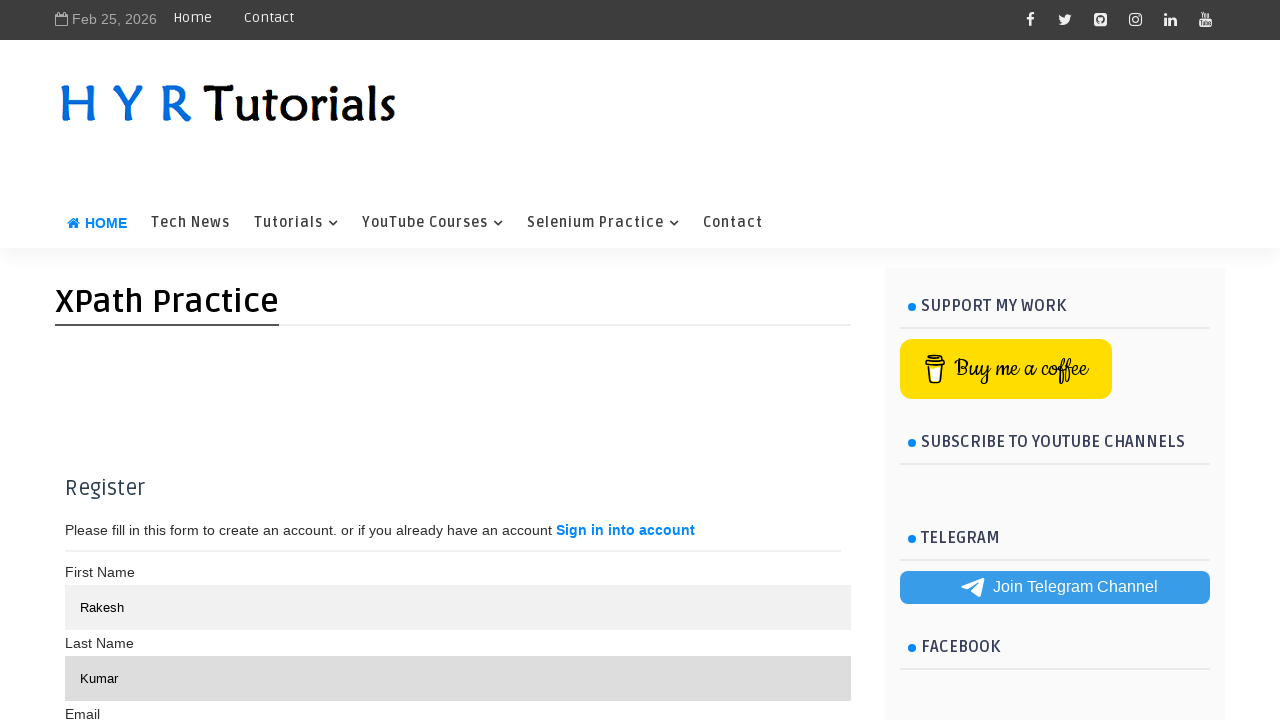

Filled email field with 'testuser.kumar@example.com' on //*[@id='post-body-299858861183690484']/div/form/div[1]/input[3]
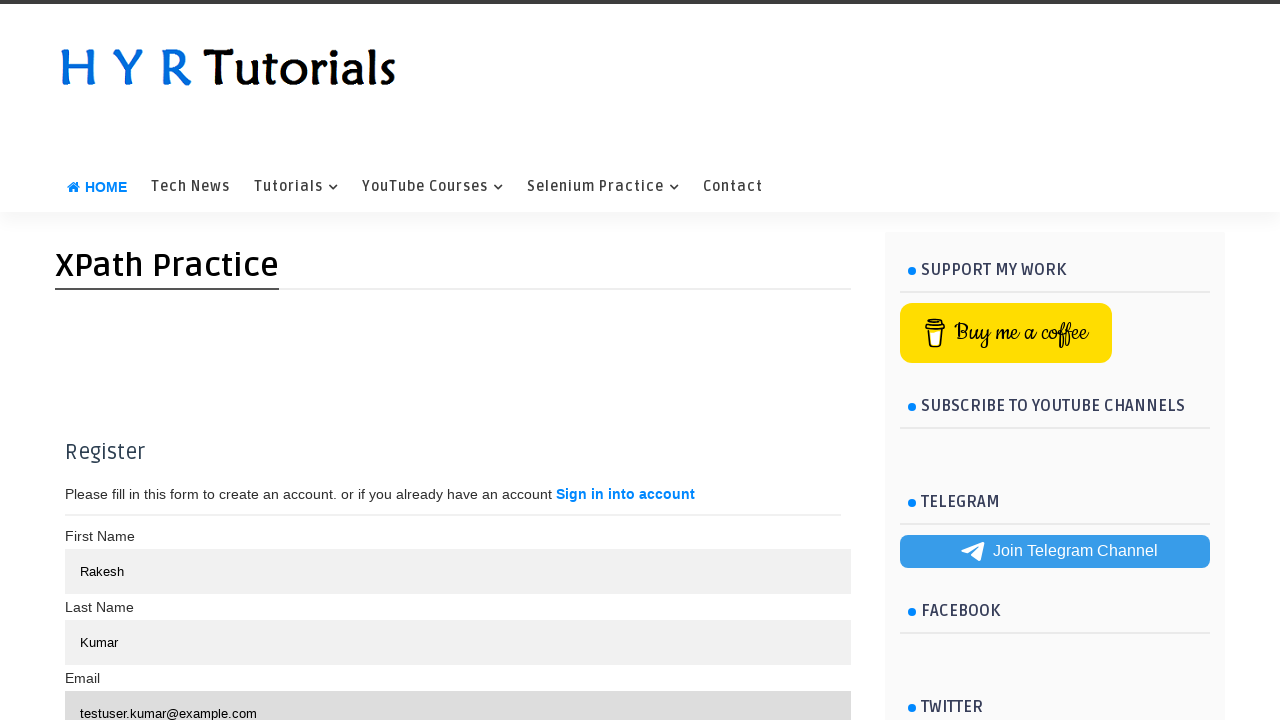

Filled password field with 'Test@Pass123' on //*[@id='post-body-299858861183690484']/div/form/div[1]/div[2]/input
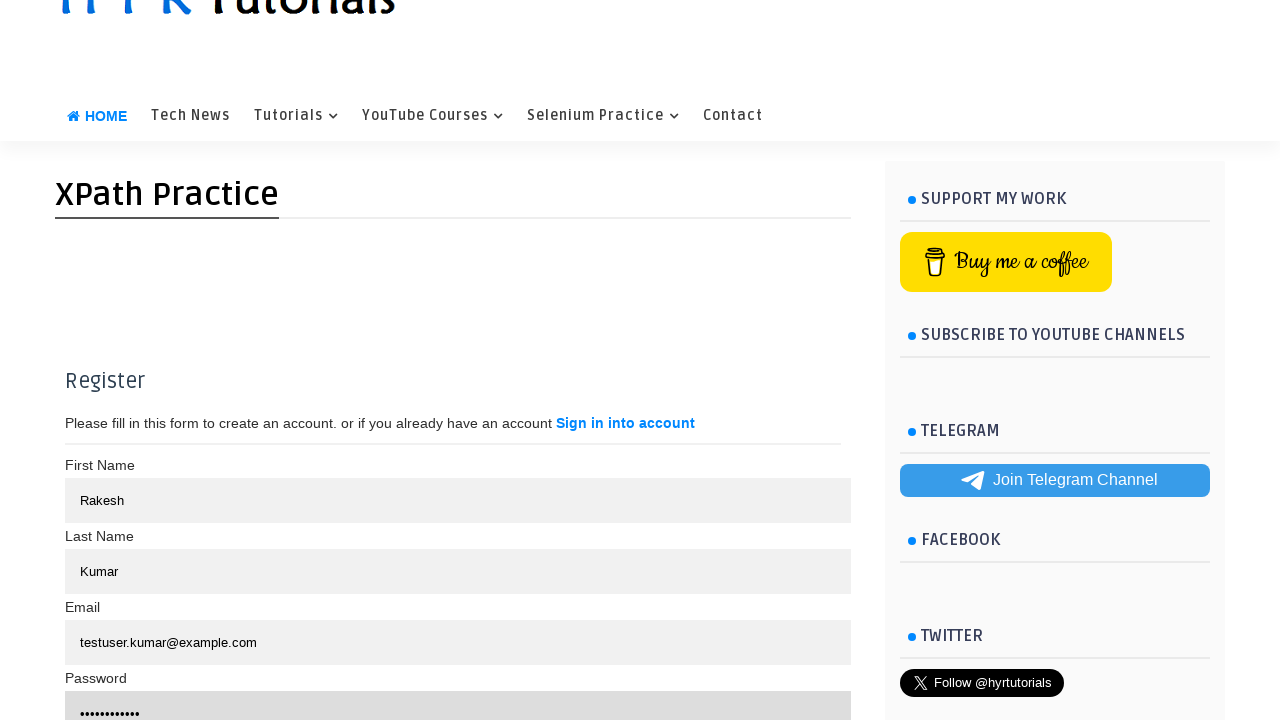

Filled confirm password field with 'Test@Pass123' on //*[@id='post-body-299858861183690484']/div/form/div[1]/input[4]
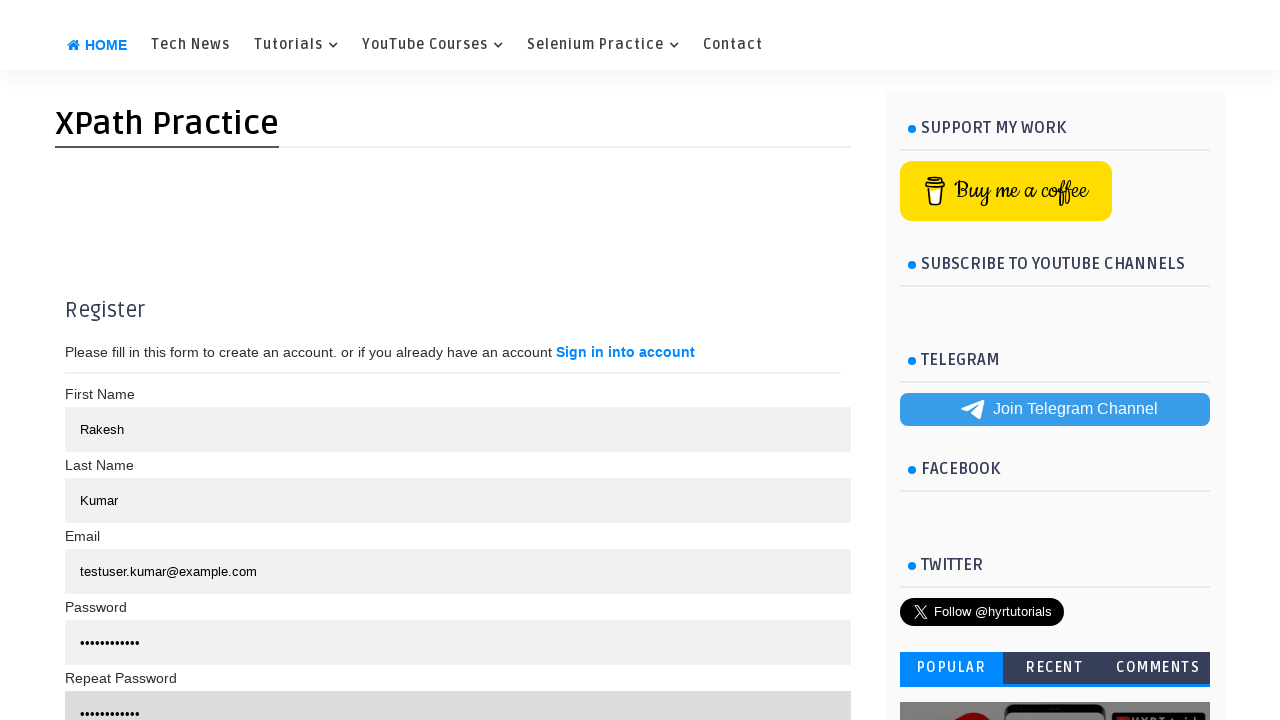

Clicked register/submit button to submit the form at (373, 360) on xpath=//*[@id='post-body-299858861183690484']/div/form/div[1]/div[3]/button[1]
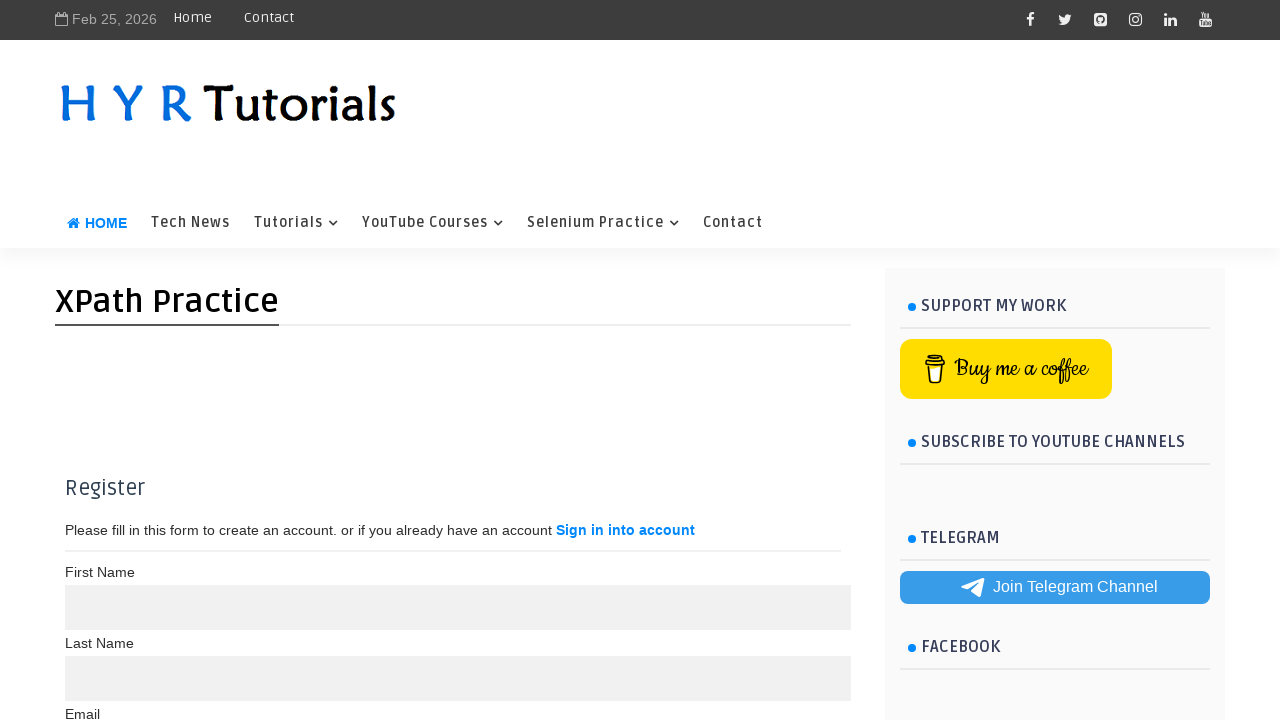

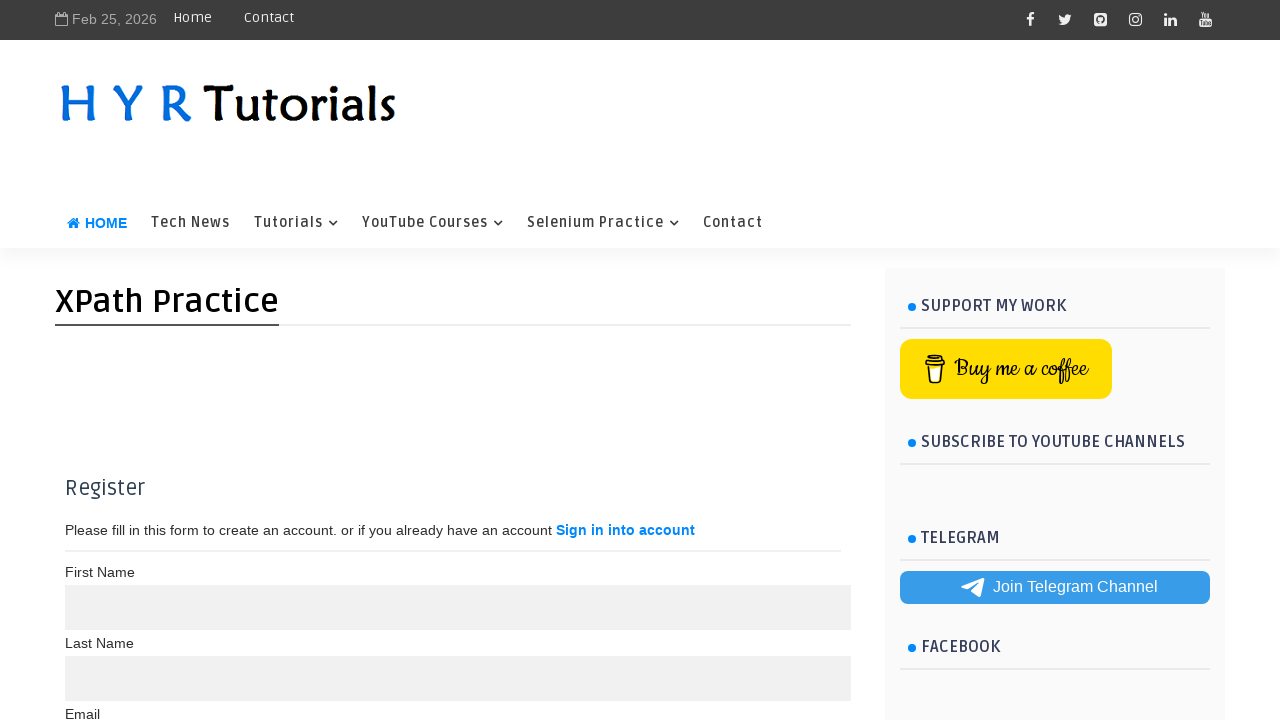